Tests multi-tab/window handling by clicking links that open new tabs, switching between tabs, and verifying content on each tab.

Starting URL: https://v1.training-support.net/selenium/tab-opener

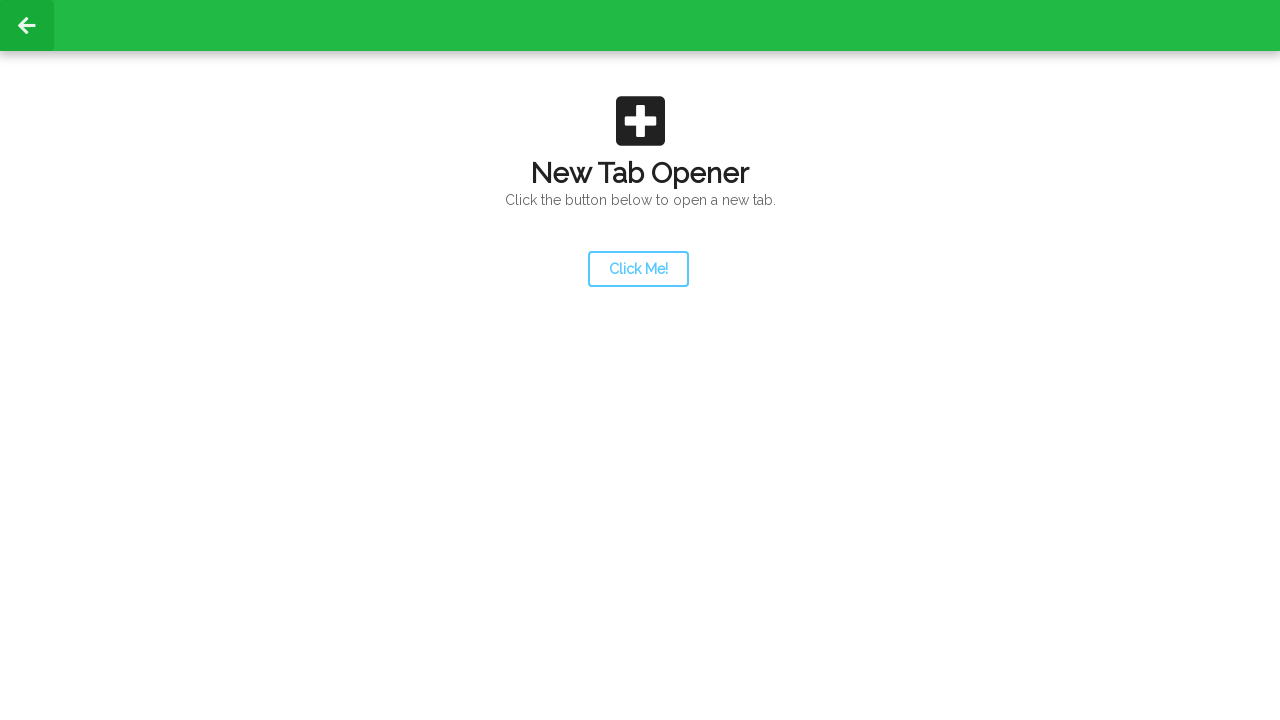

Clicked launcher link to open new tab at (638, 269) on #launcher
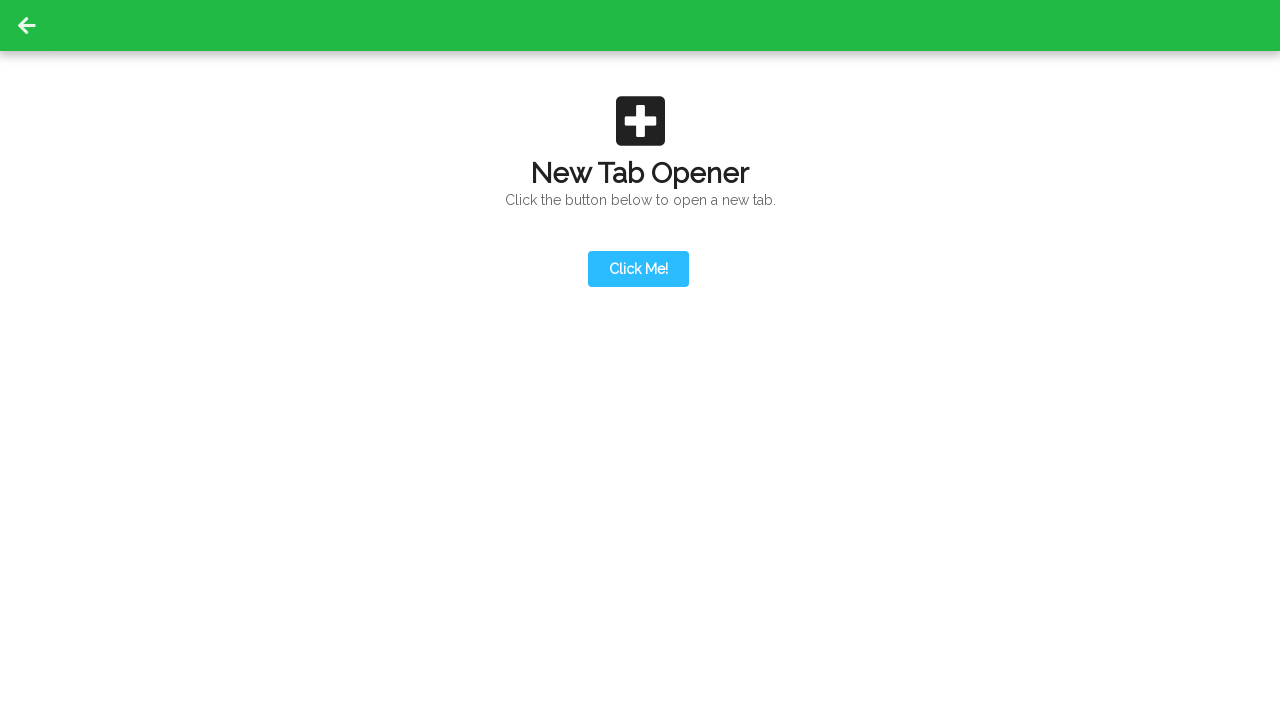

New tab loaded and ready
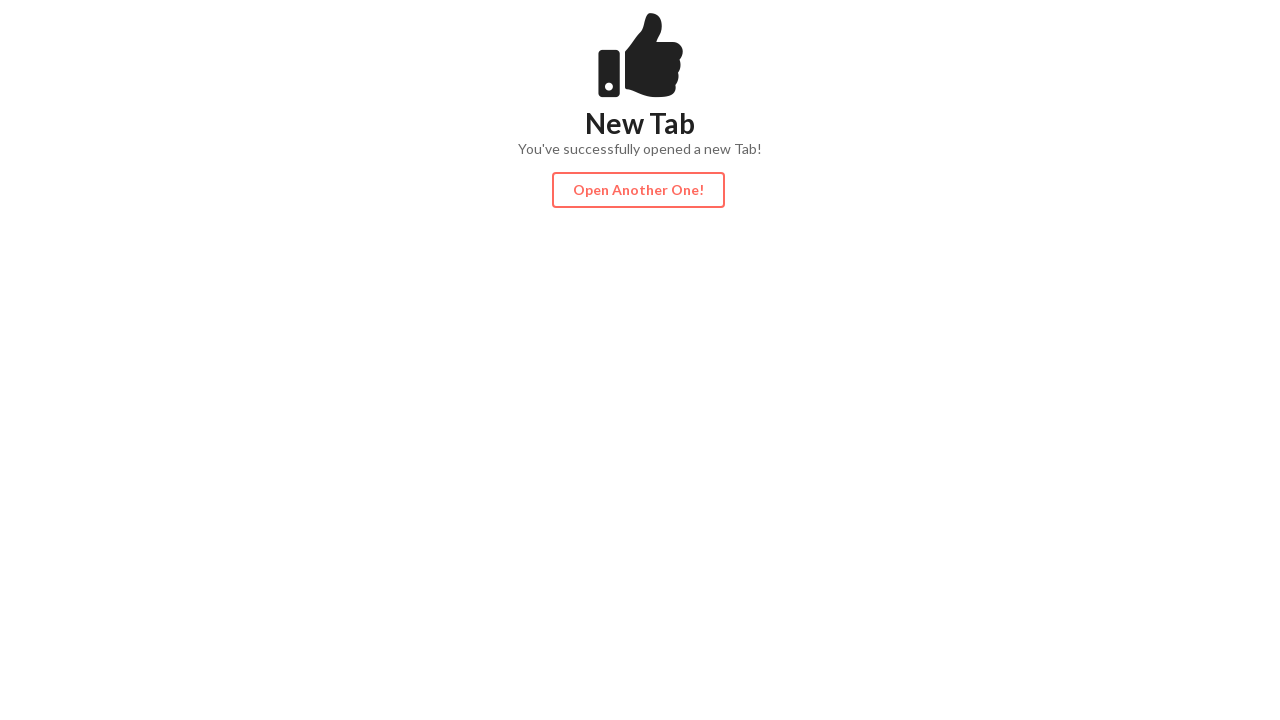

Content div appeared on new tab
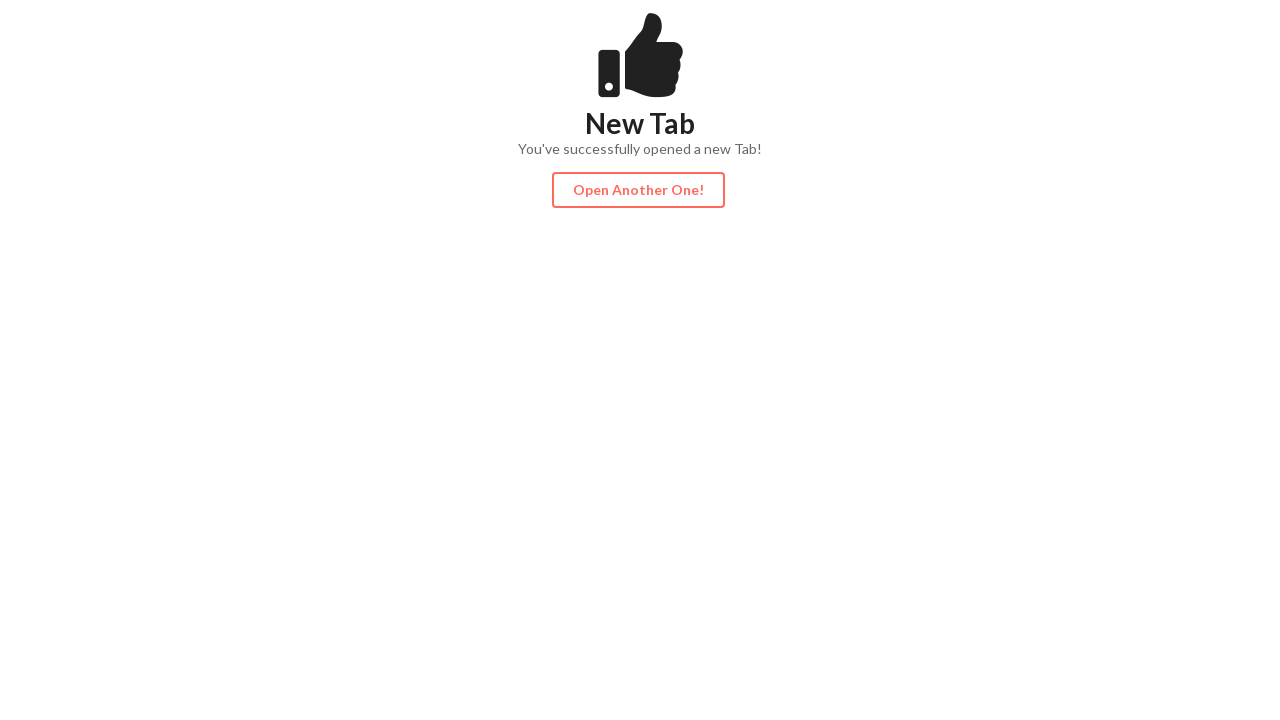

Clicked action button on second tab to open third tab at (638, 190) on #actionButton
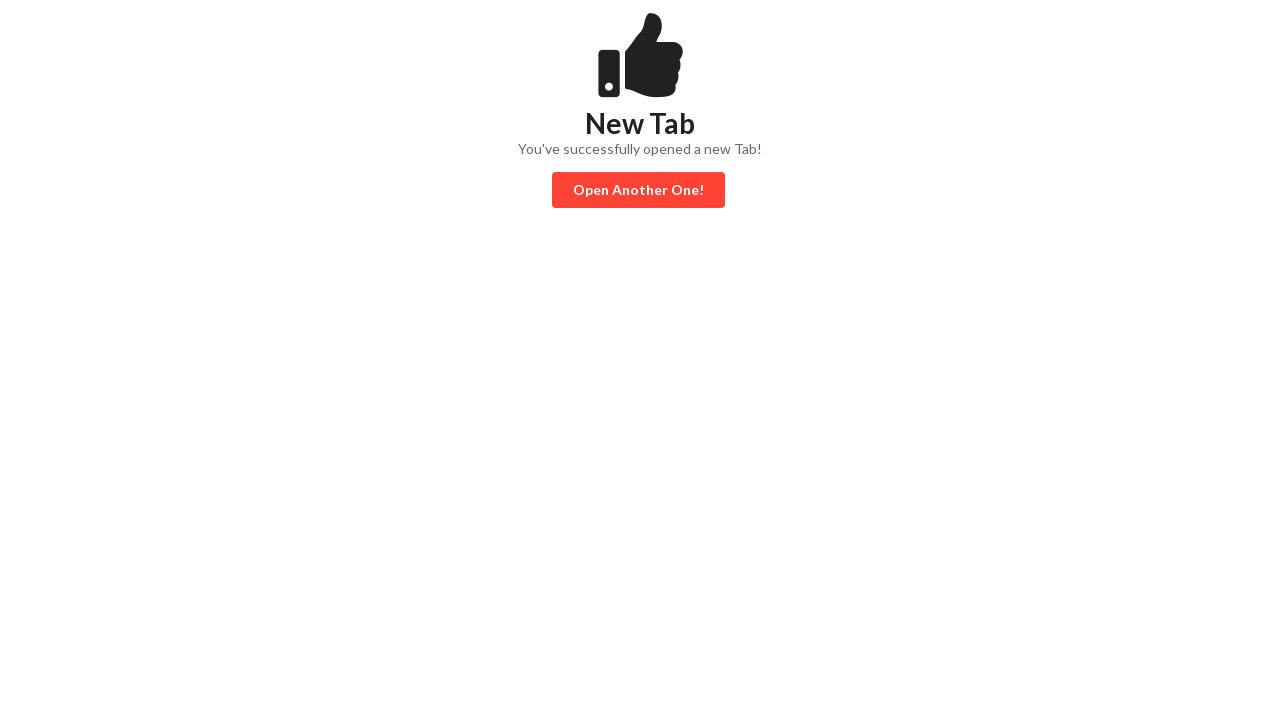

Third tab loaded and ready
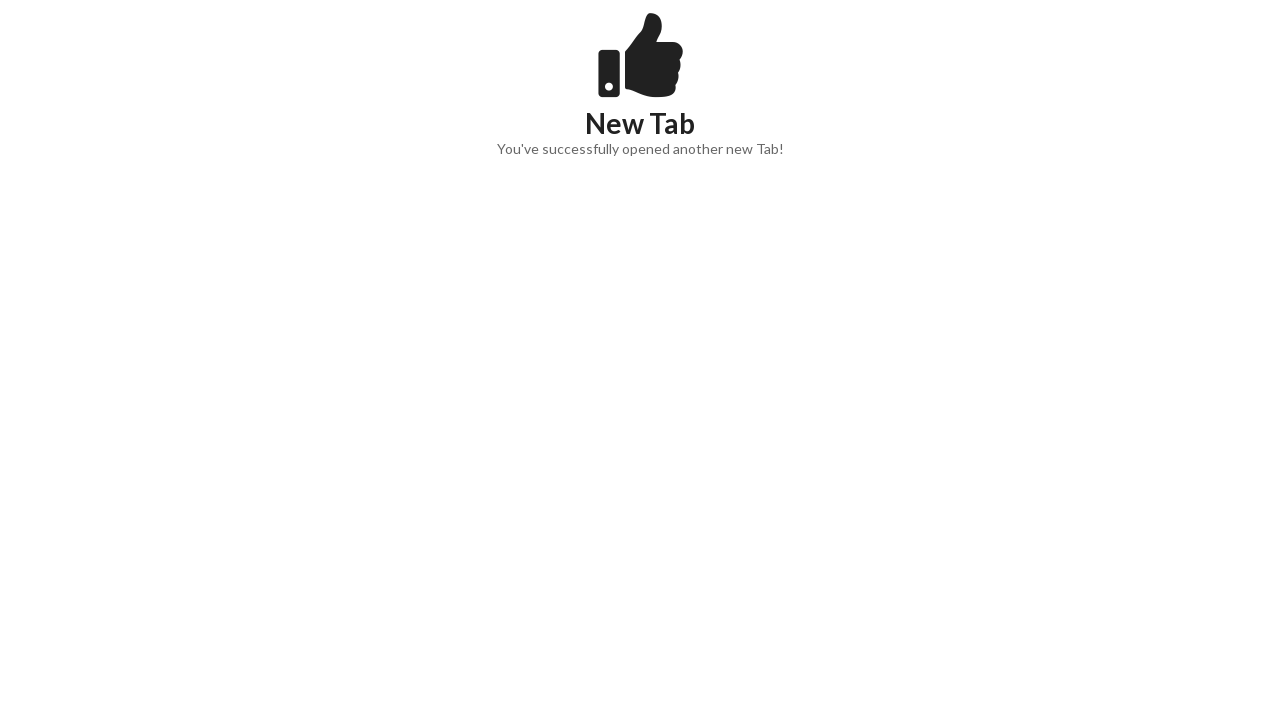

Content div appeared on third tab
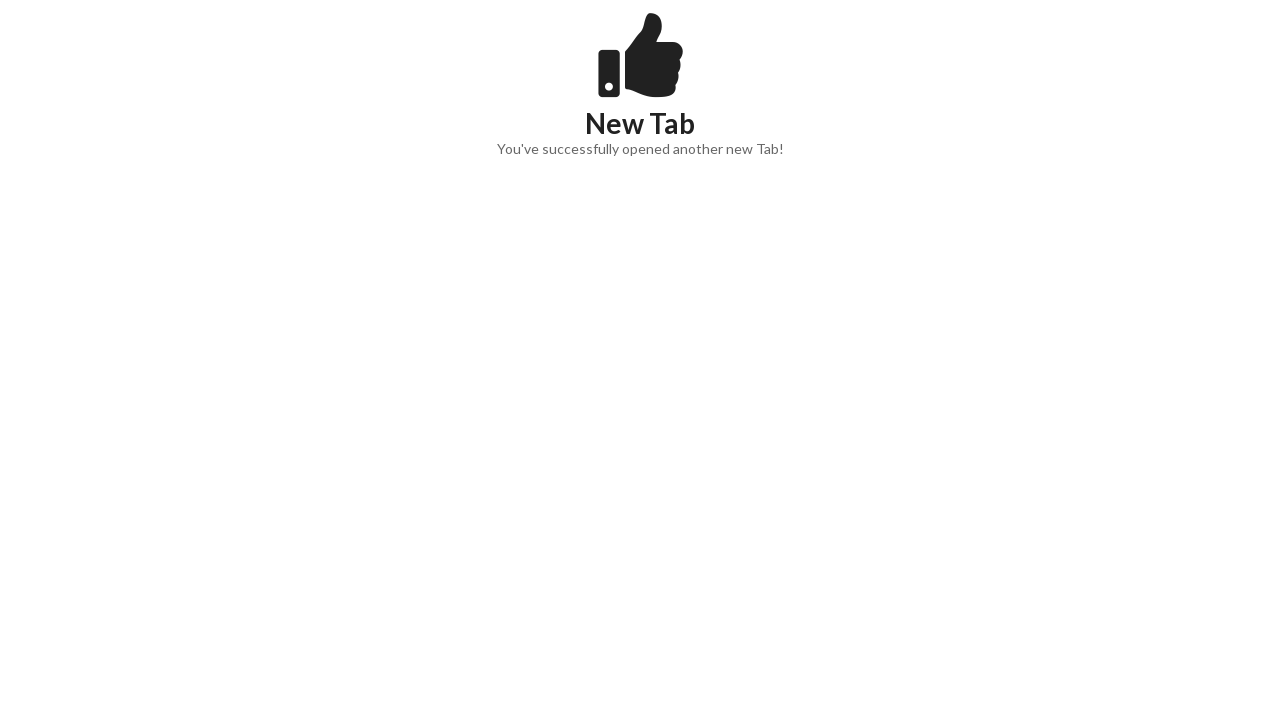

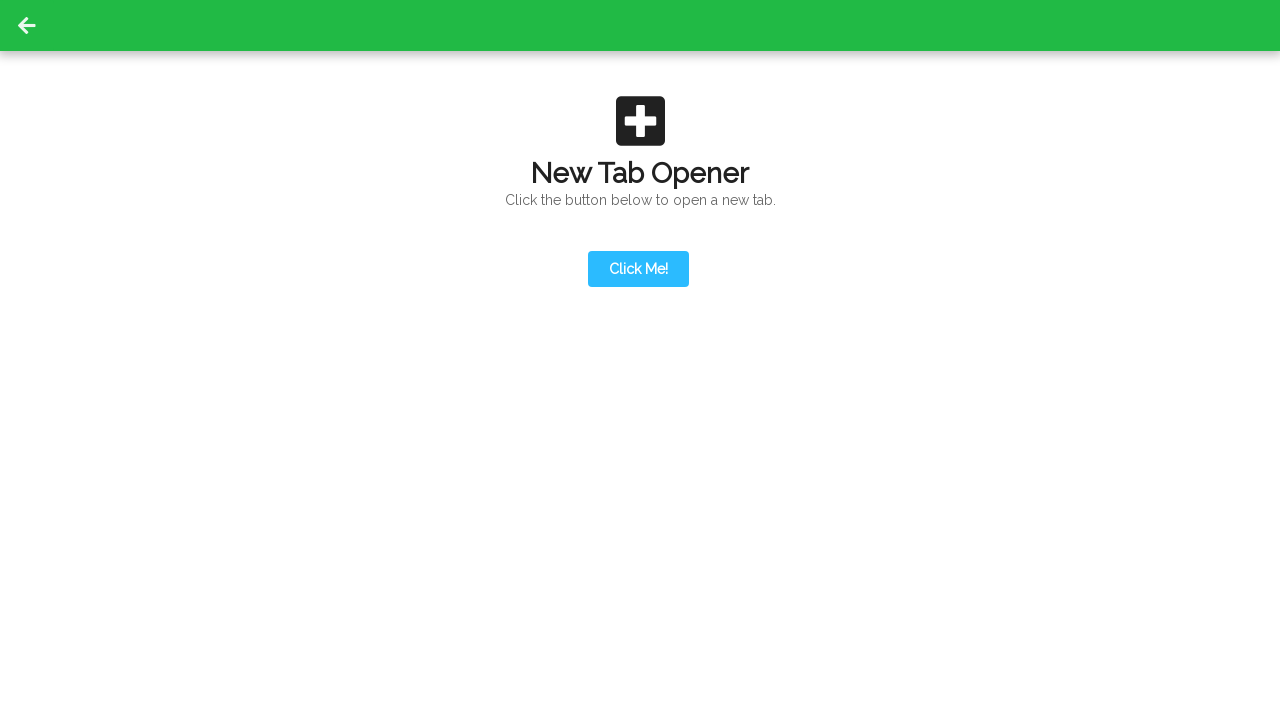